Navigates to Sleep Country QA site and submits a guest token to access the site

Starting URL: https://qa.sleepcountry.ca/

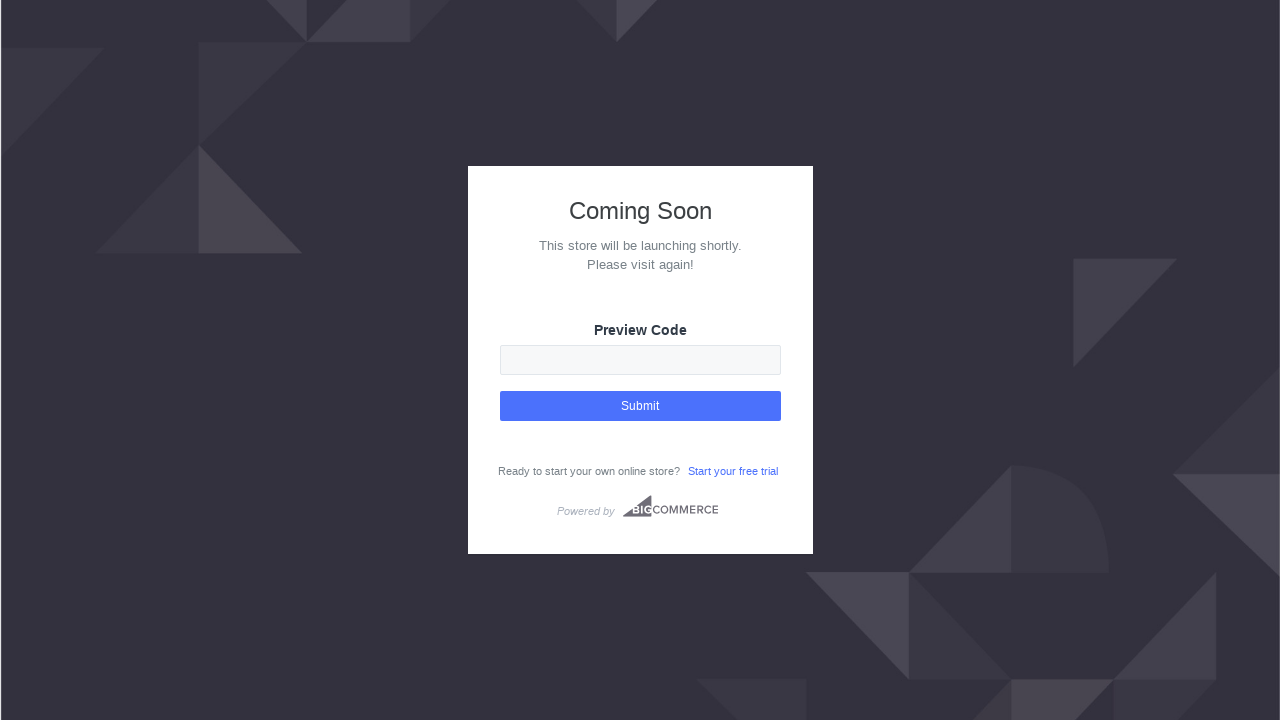

Filled guest token field with token value on #guestTkn
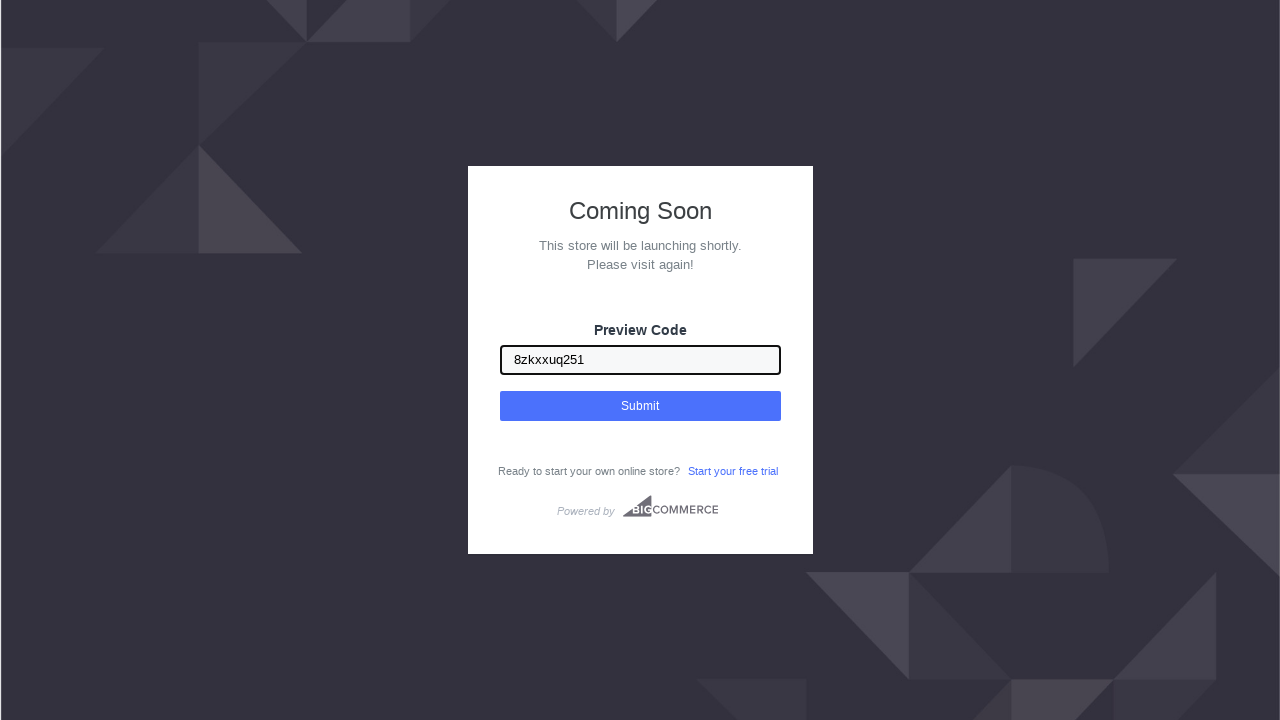

Clicked Submit button to access Sleep Country QA site at (640, 406) on input[value='Submit']
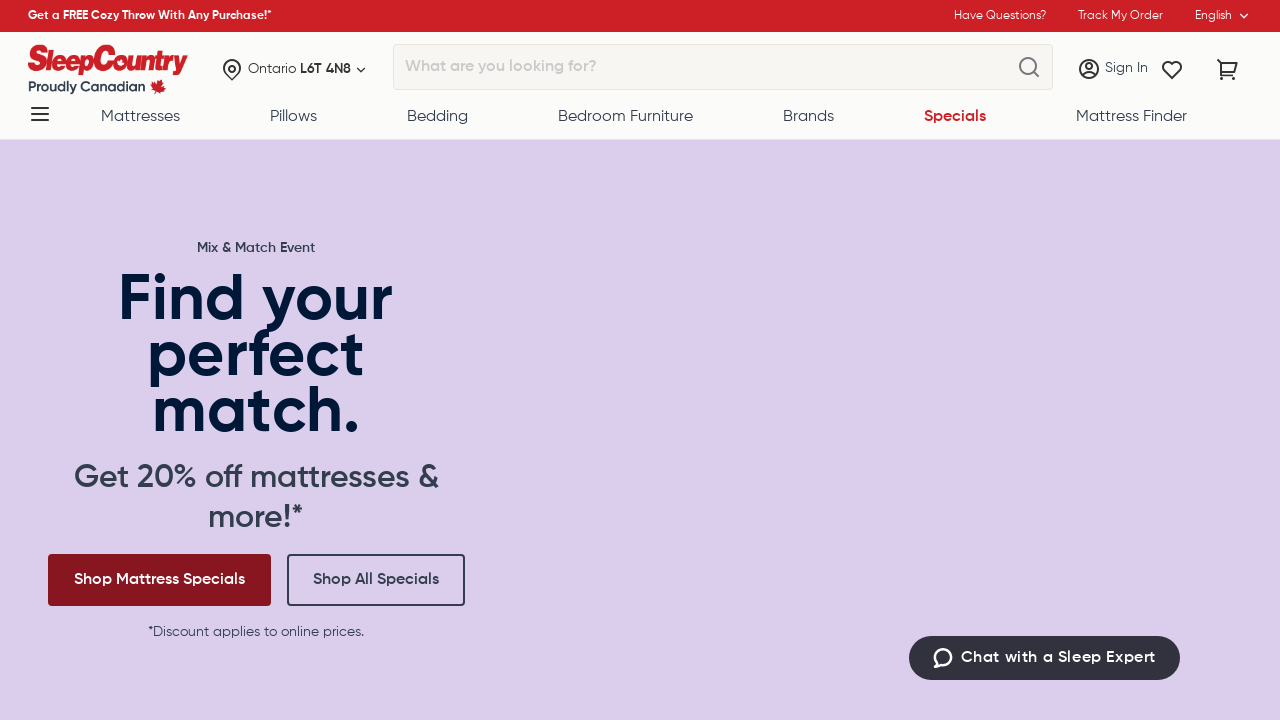

Waited for page to fully load after token submission
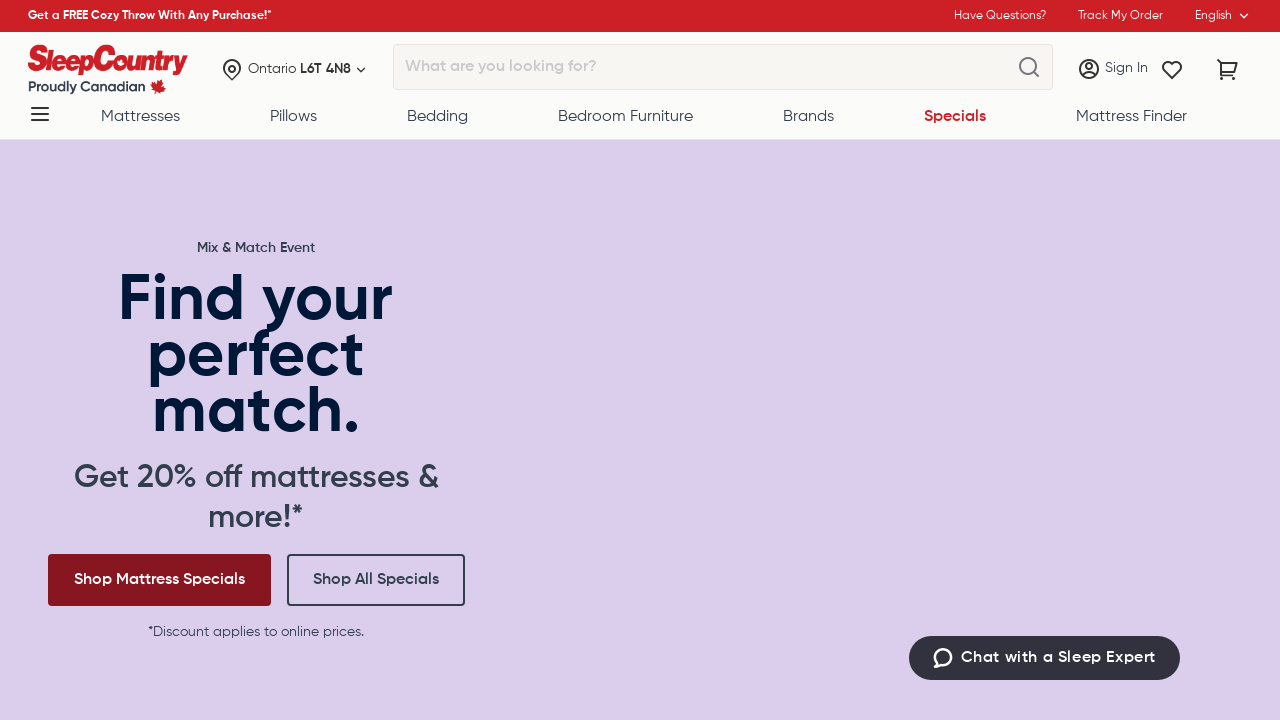

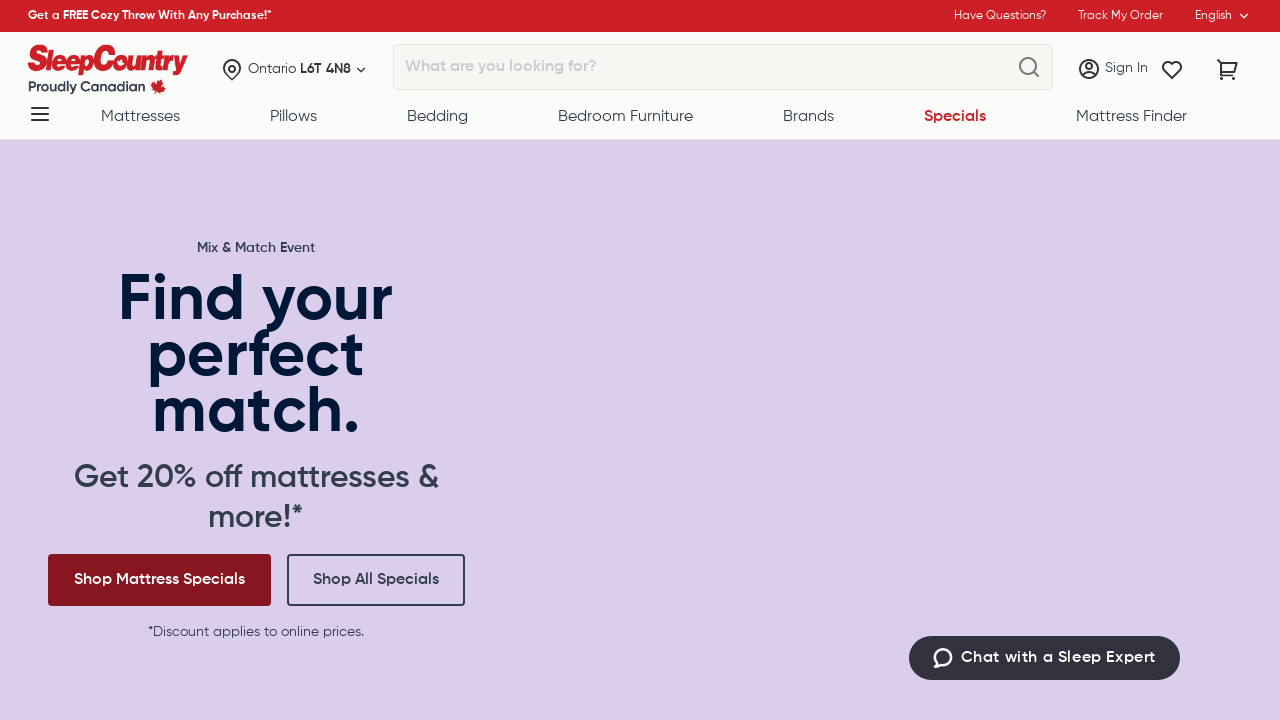